Tests mouse hover functionality by hovering over a dropdown button and clicking on a specific menu item from the revealed dropdown content

Starting URL: https://seleniumpractise.blogspot.com/2016/08/how-to-perform-mouse-hover-in-selenium.html

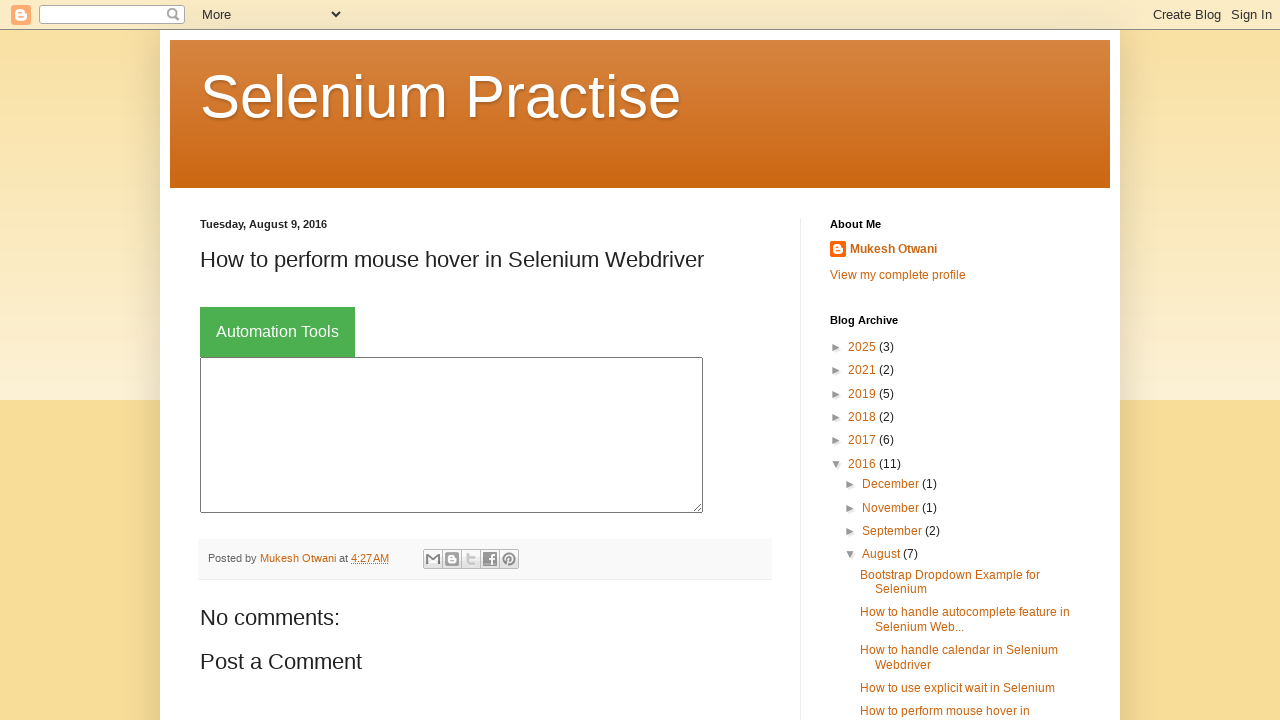

Navigated to mouse hover practice page
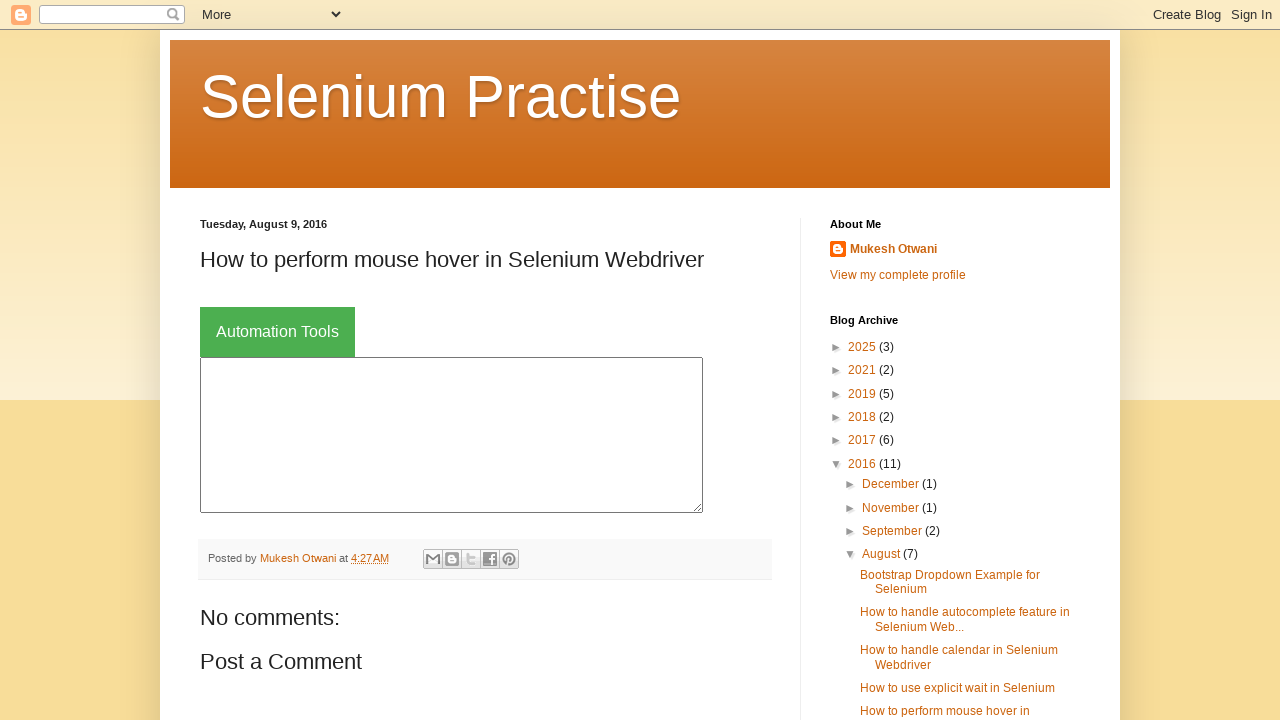

Hovered over Automation Tools button to reveal dropdown menu at (278, 332) on xpath=//button[contains(text(),'Automation Tools')]
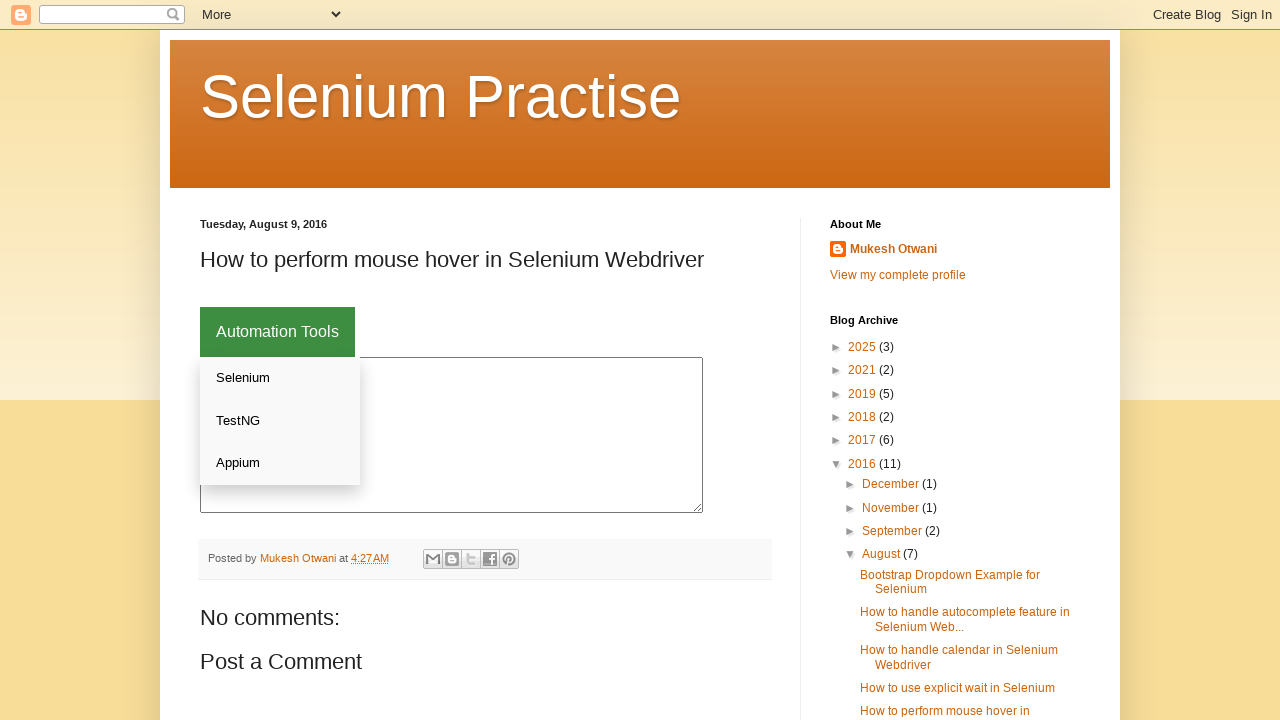

Clicked TestNG option from dropdown menu at (280, 421) on xpath=//div[@class='dropdown-content']/a >> nth=1
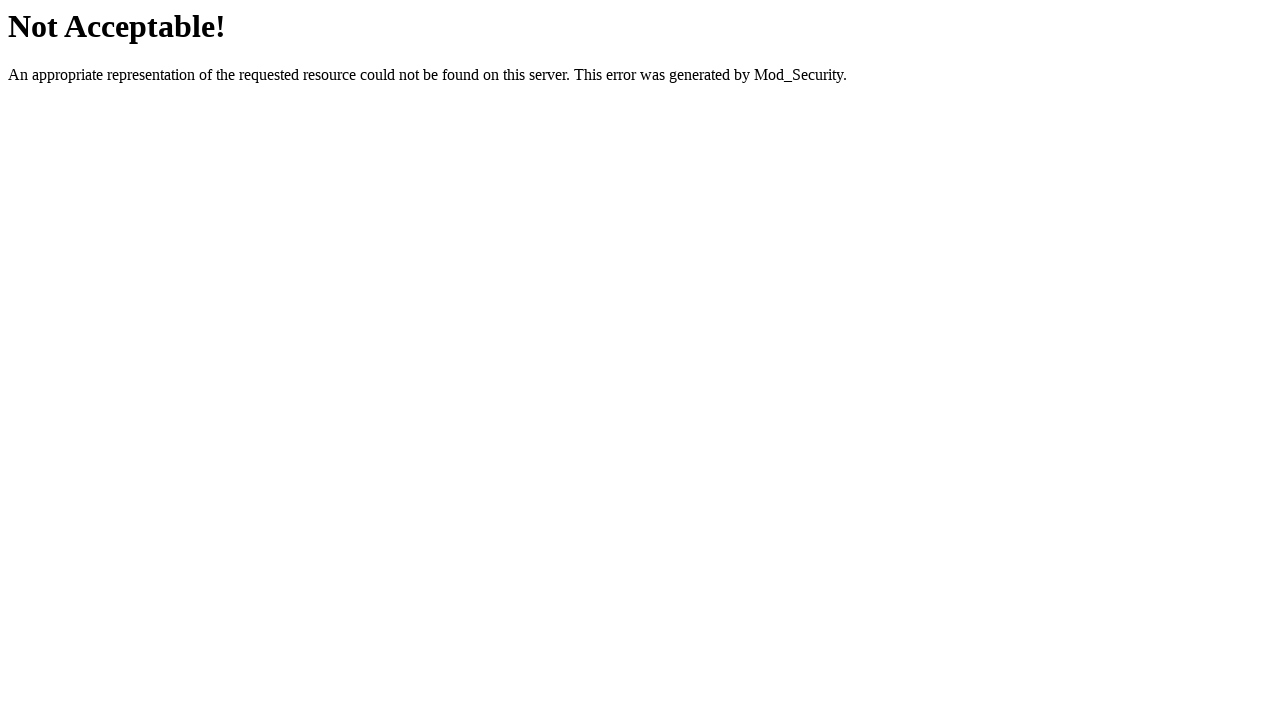

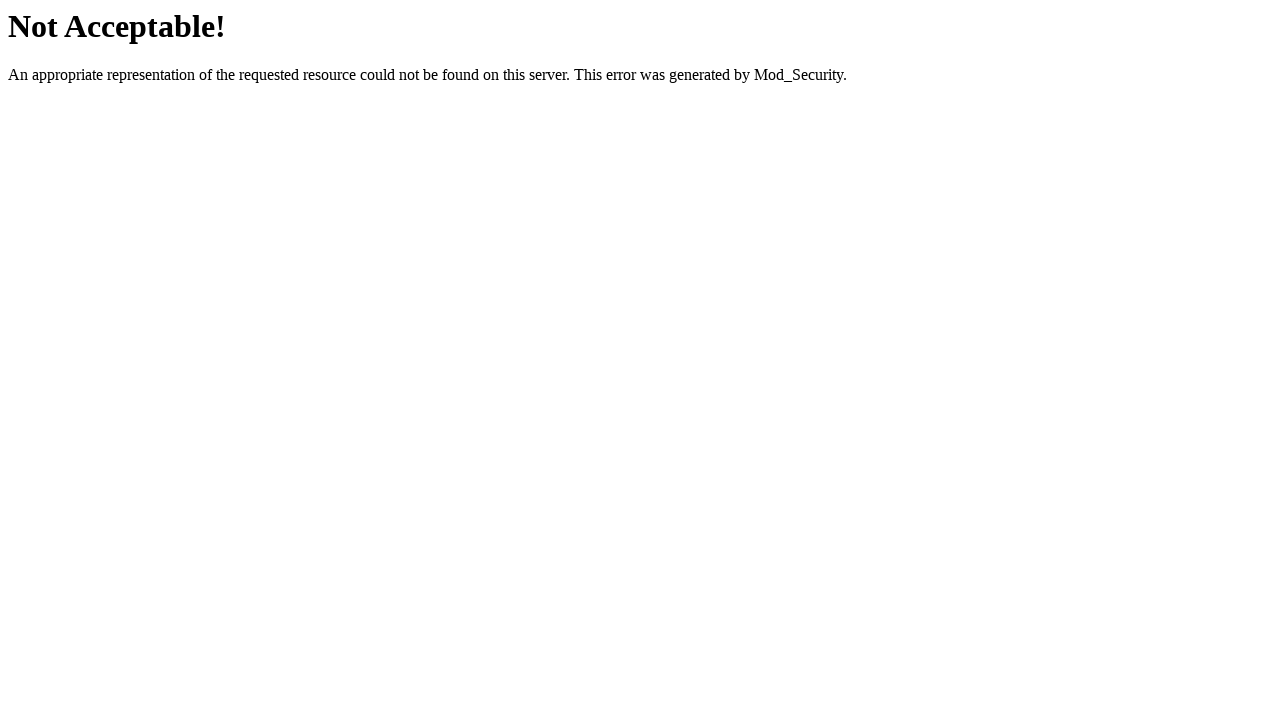